Navigates to a page, calculates and clicks on a specific link based on a mathematical formula, then fills out a form with personal information and submits it

Starting URL: http://suninjuly.github.io/find_link_text

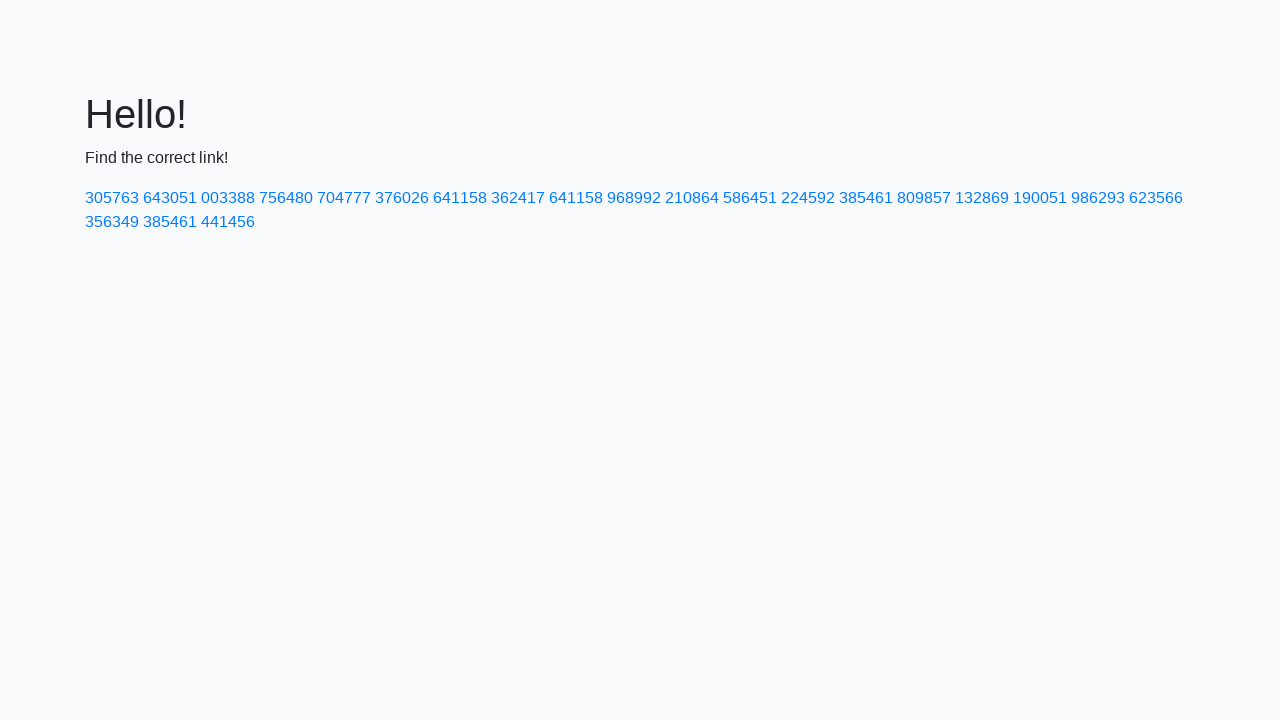

Calculated link number using mathematical formula: ceil(π^e * 10000)
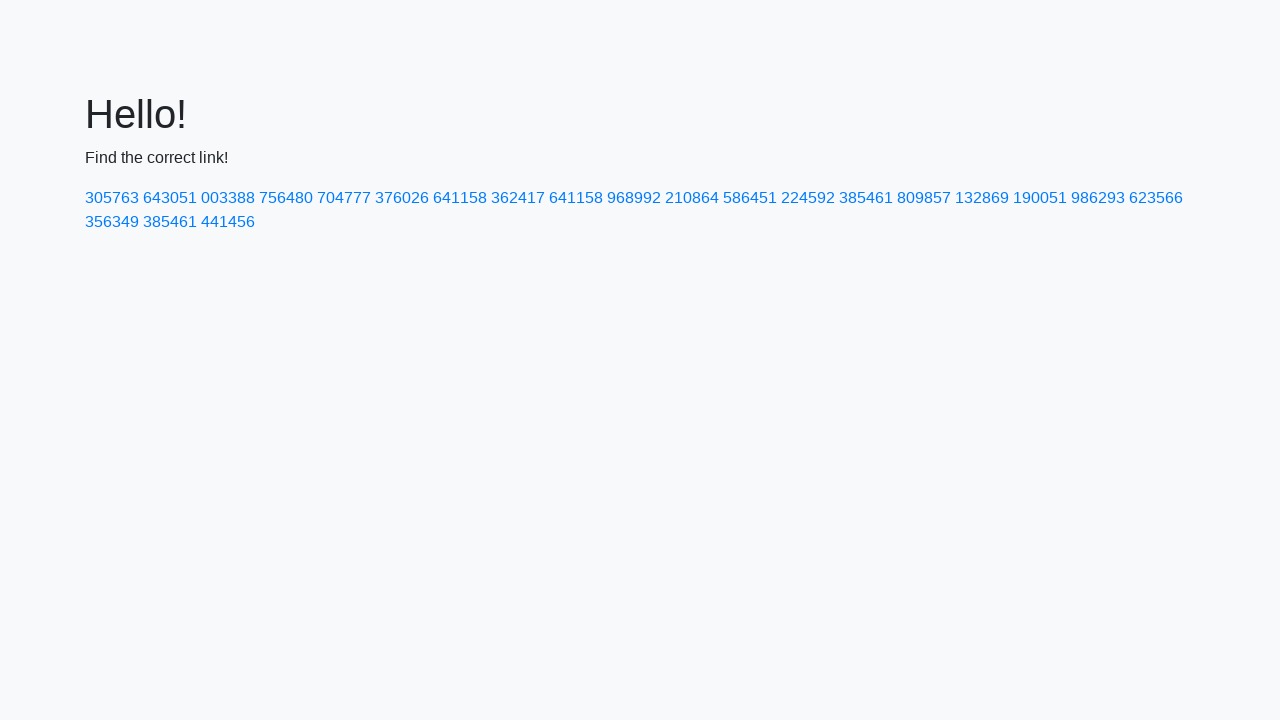

Clicked on link with calculated number 224592 at (808, 198) on text=224592
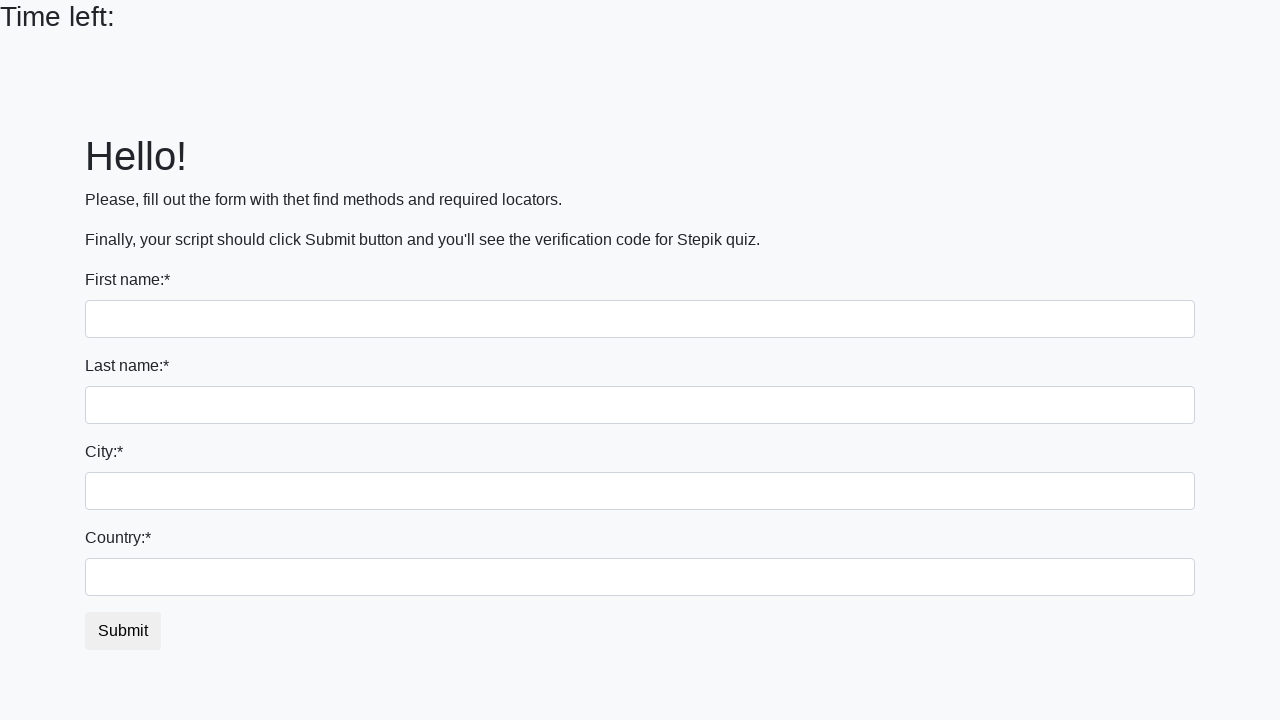

Filled first name field with 'Ivan' on input[name='first_name']
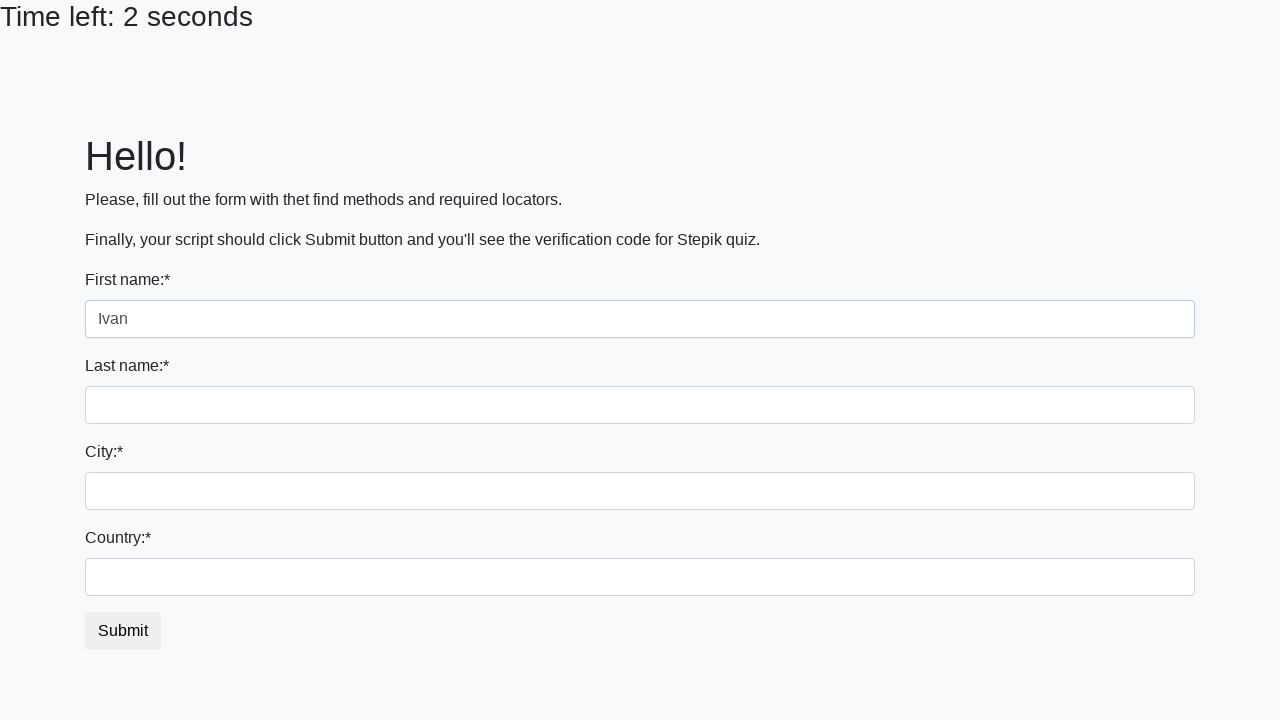

Filled last name field with 'Petrov' on input[name='last_name']
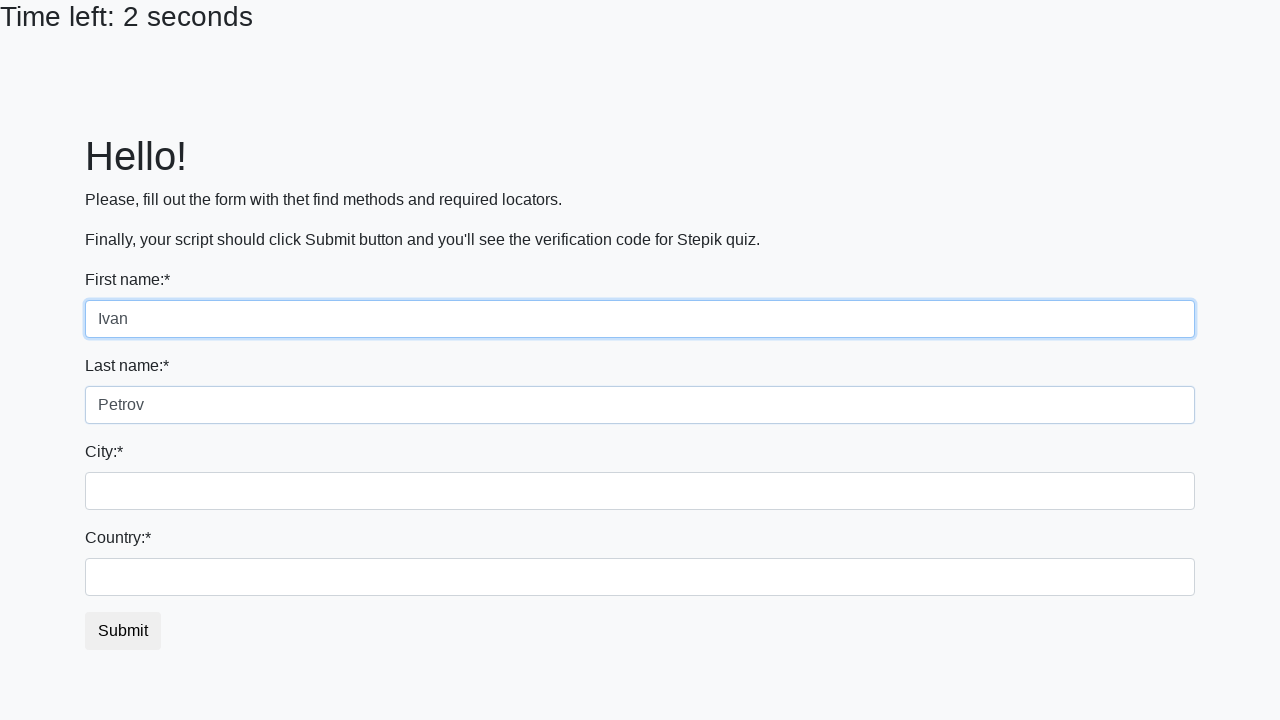

Filled city field with 'Smolensk' on .form-control.city
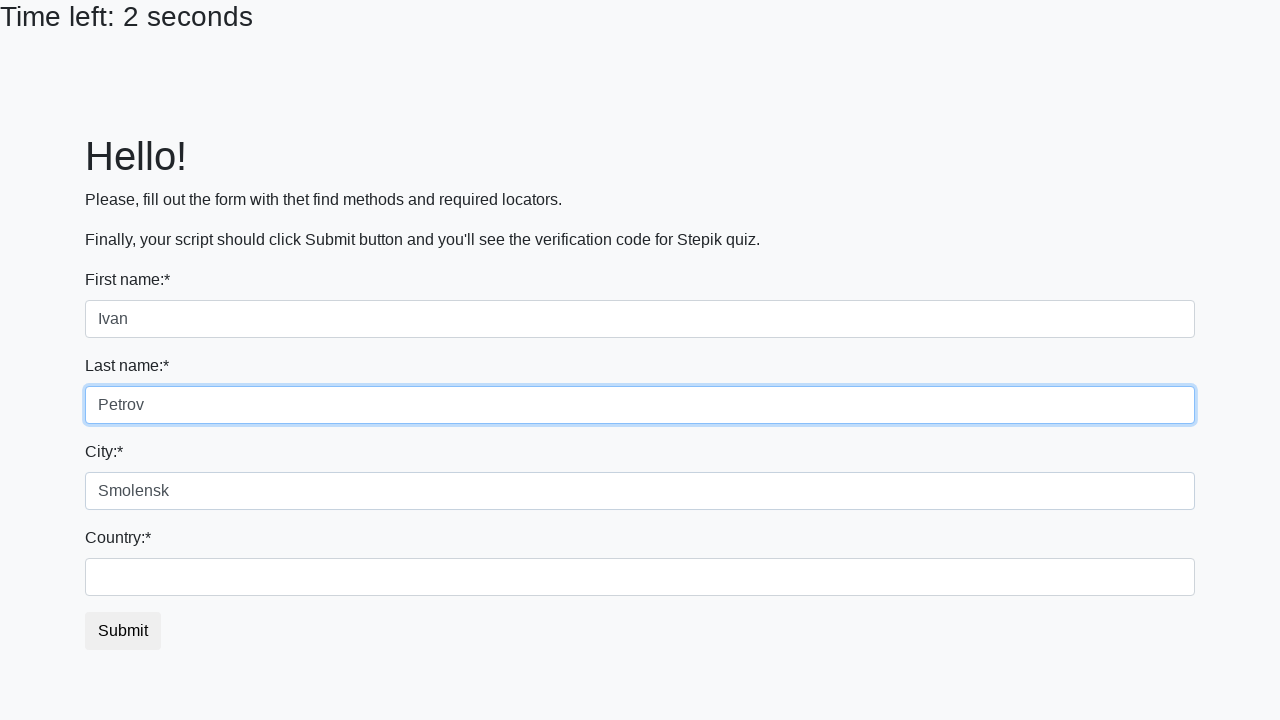

Filled country field with 'Russia' on #country
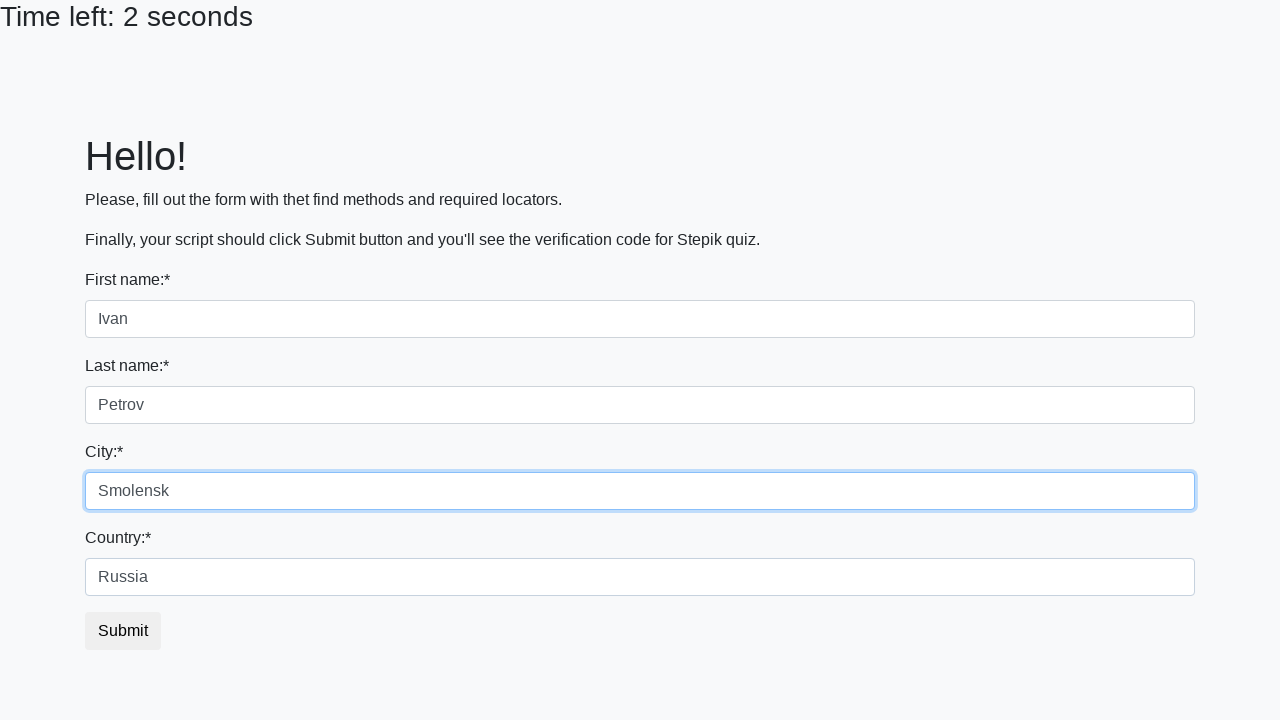

Clicked submit button to submit the form at (123, 631) on button.btn
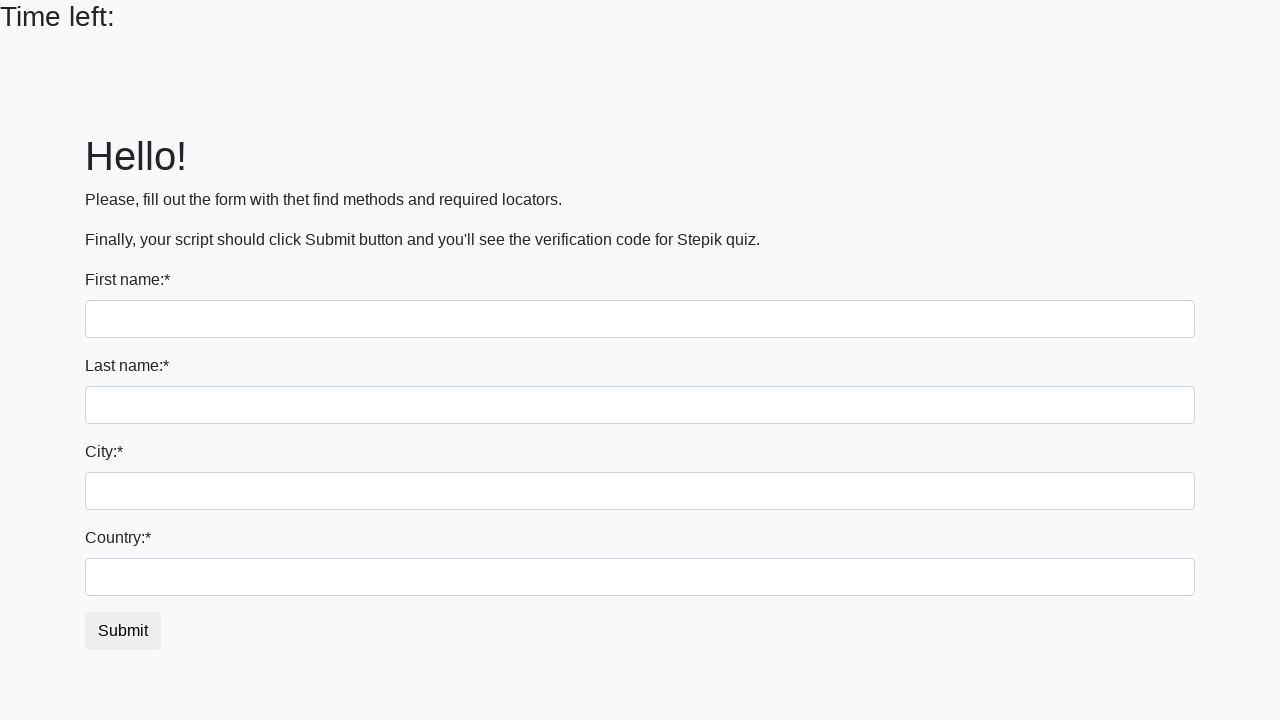

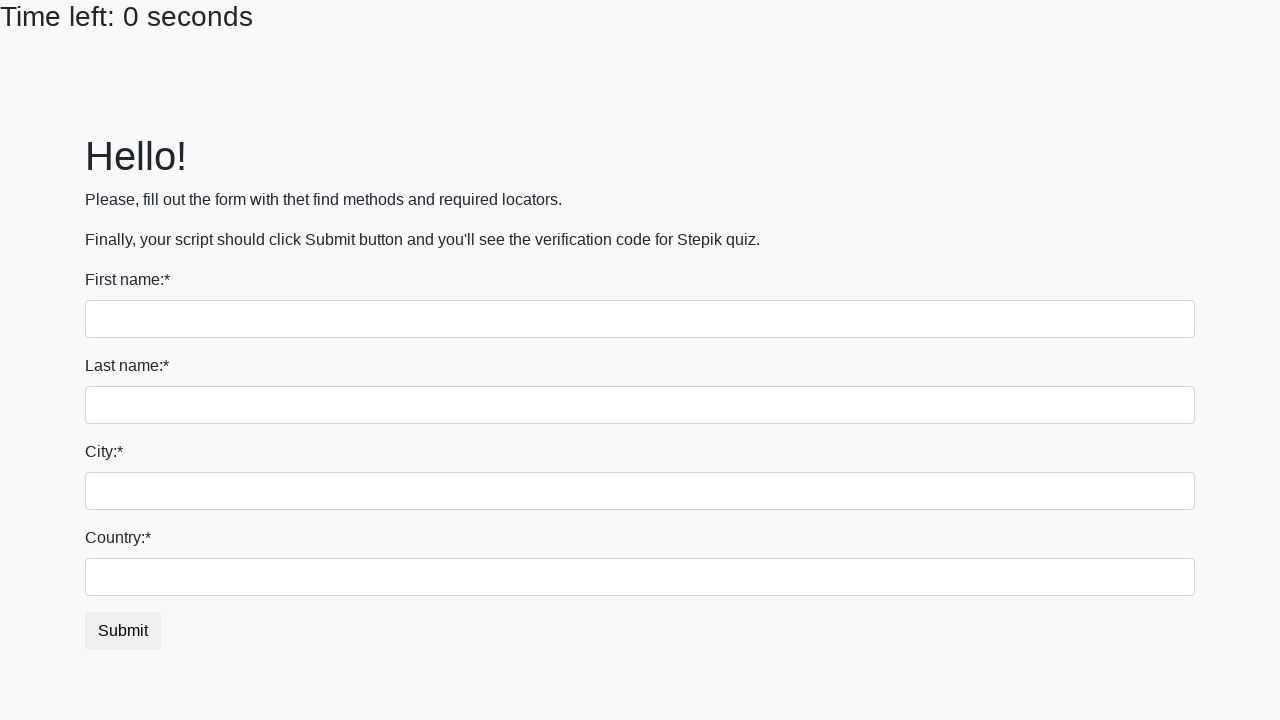